Navigates to the W3Schools homepage and waits for it to load

Starting URL: https://www.w3schools.com/

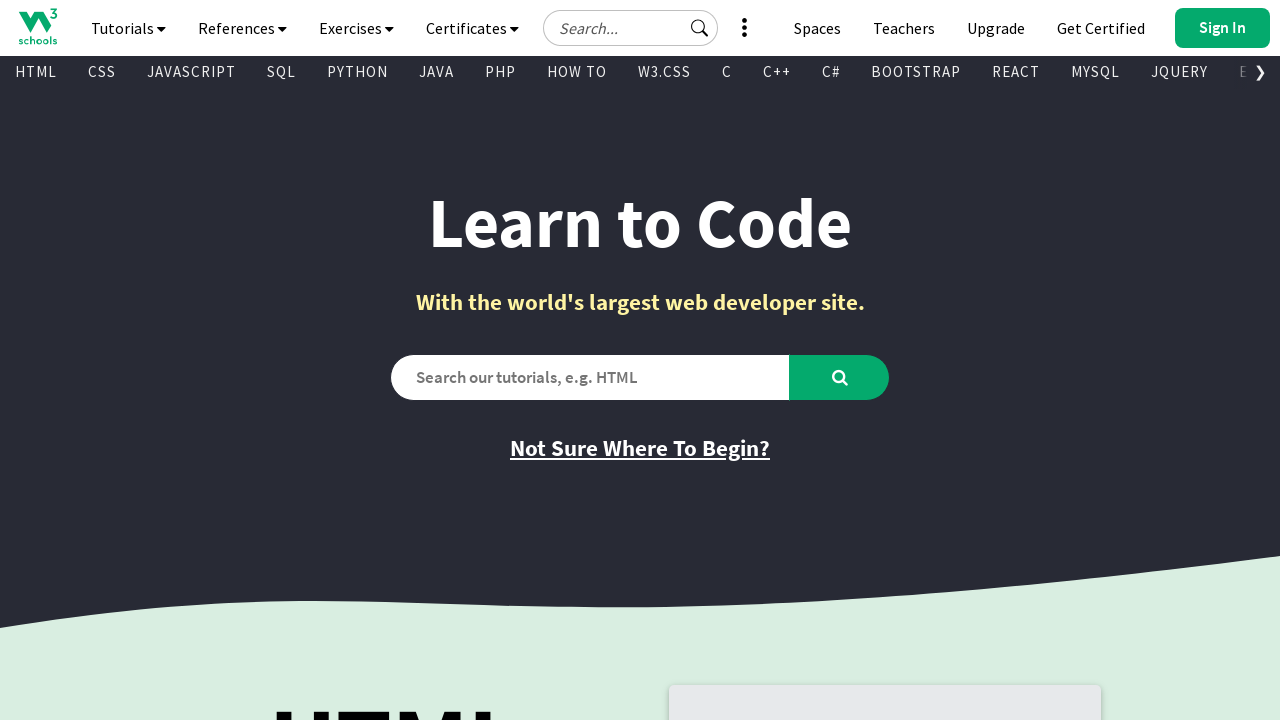

Navigated to W3Schools homepage
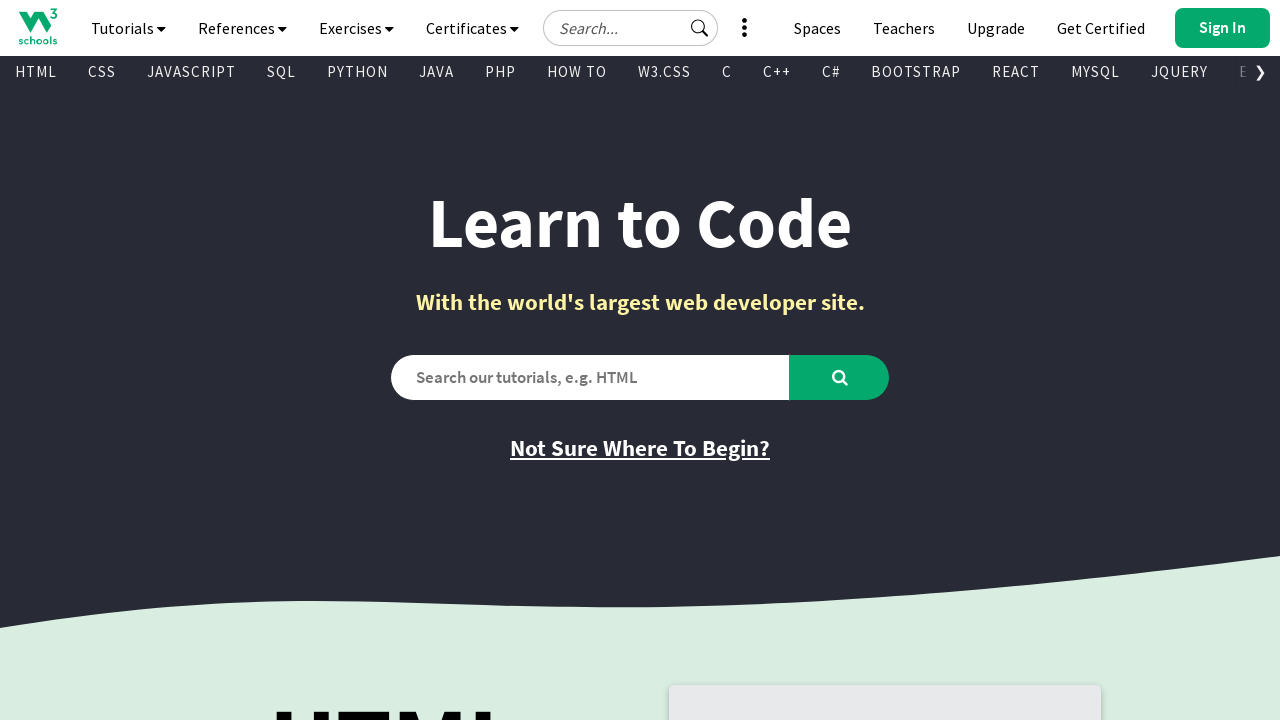

W3Schools homepage fully loaded
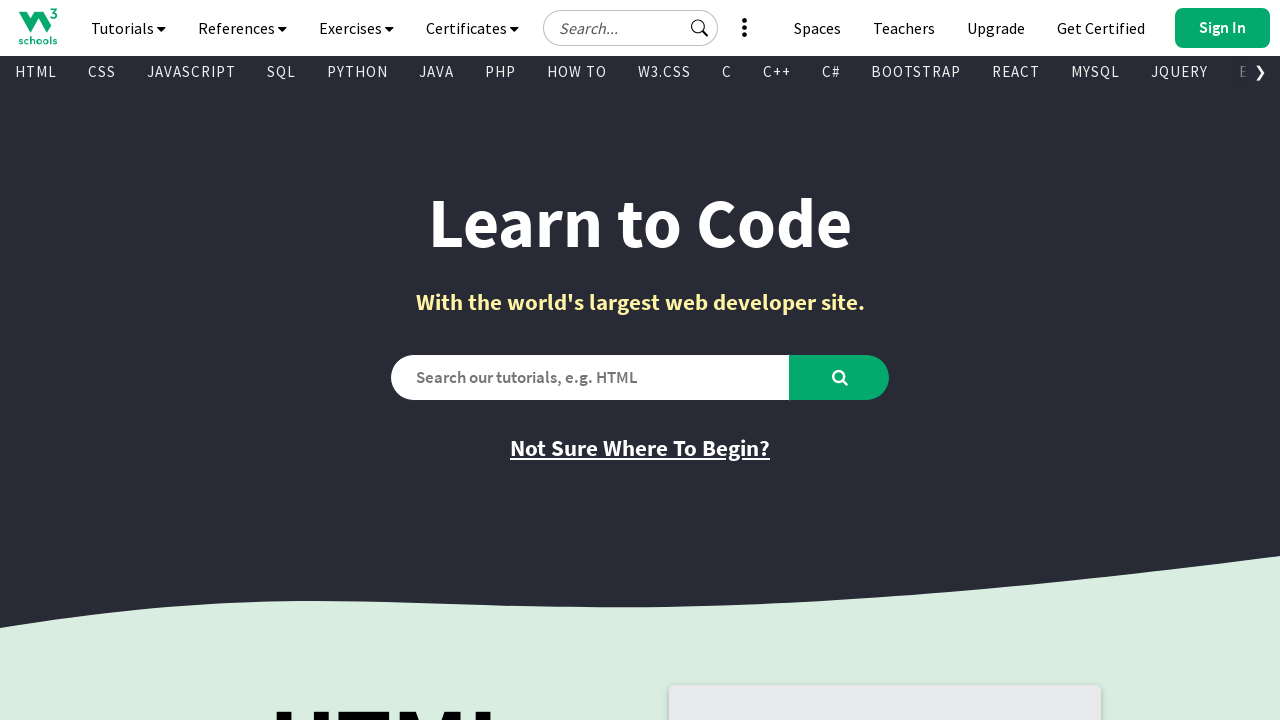

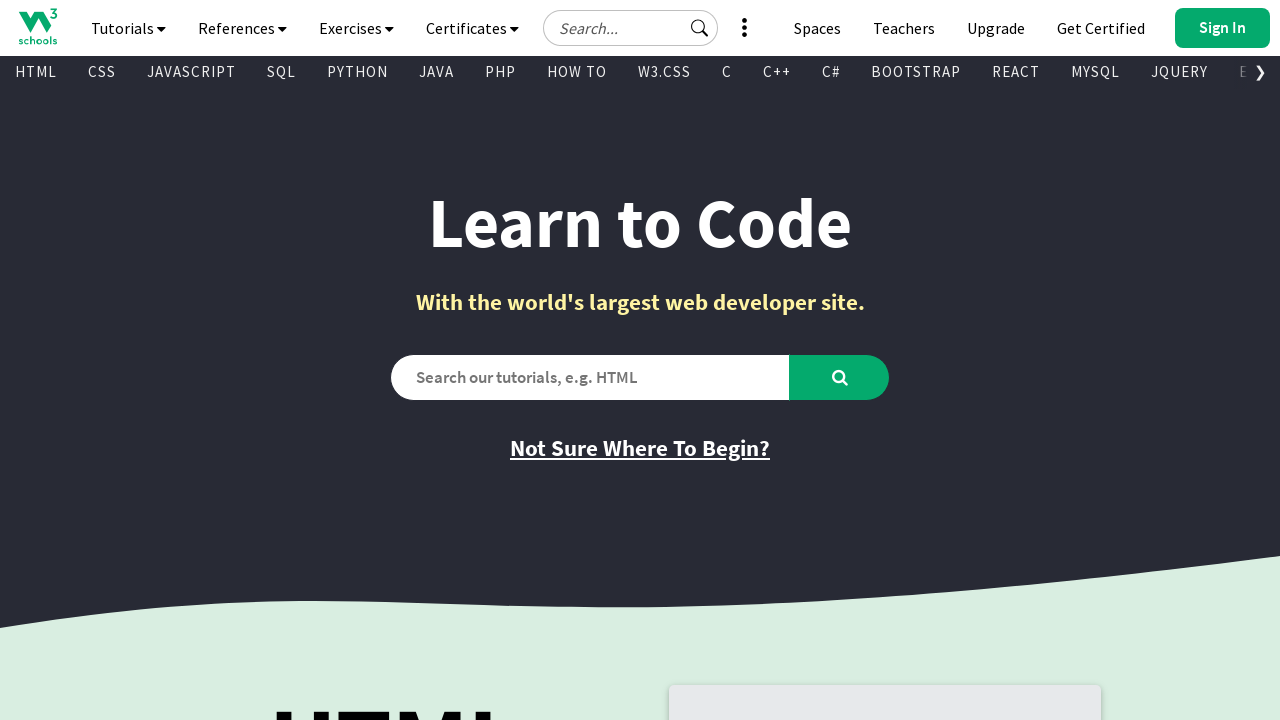